Tests date selection functionality by filling start and end date fields and submitting the form on a test automation practice site.

Starting URL: https://testautomationpractice.blogspot.com/

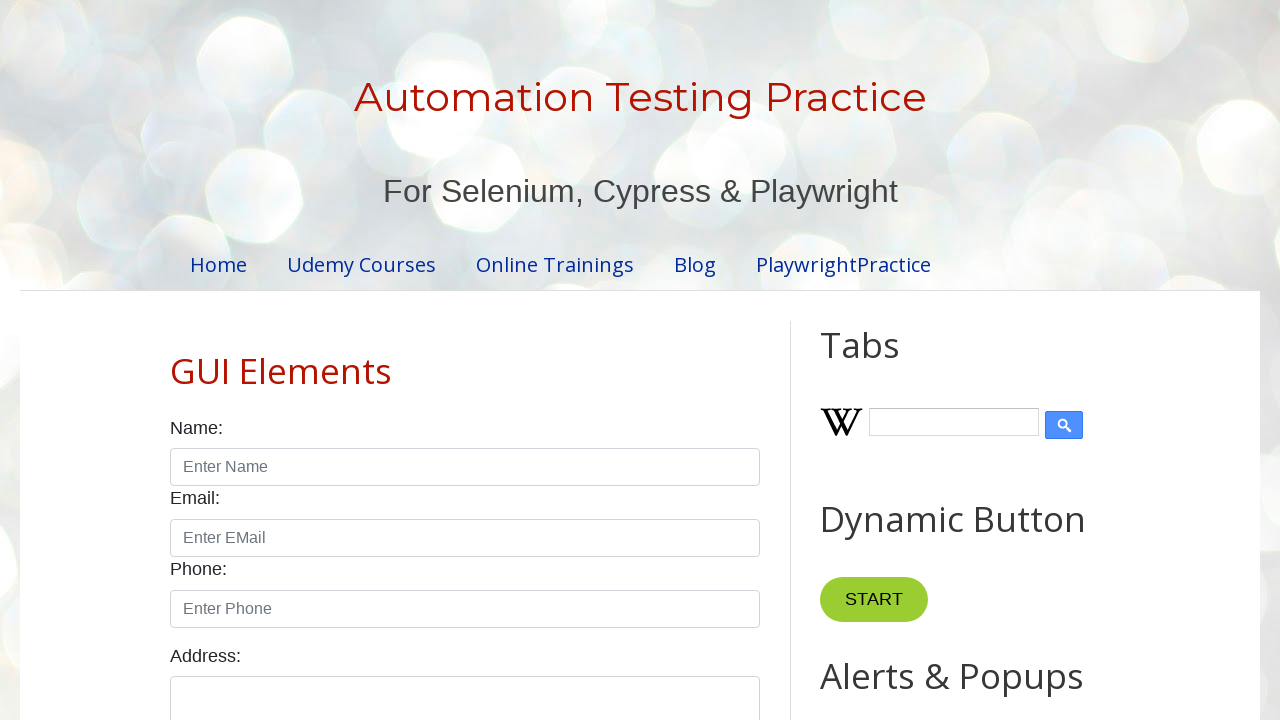

Scrolled to start date field
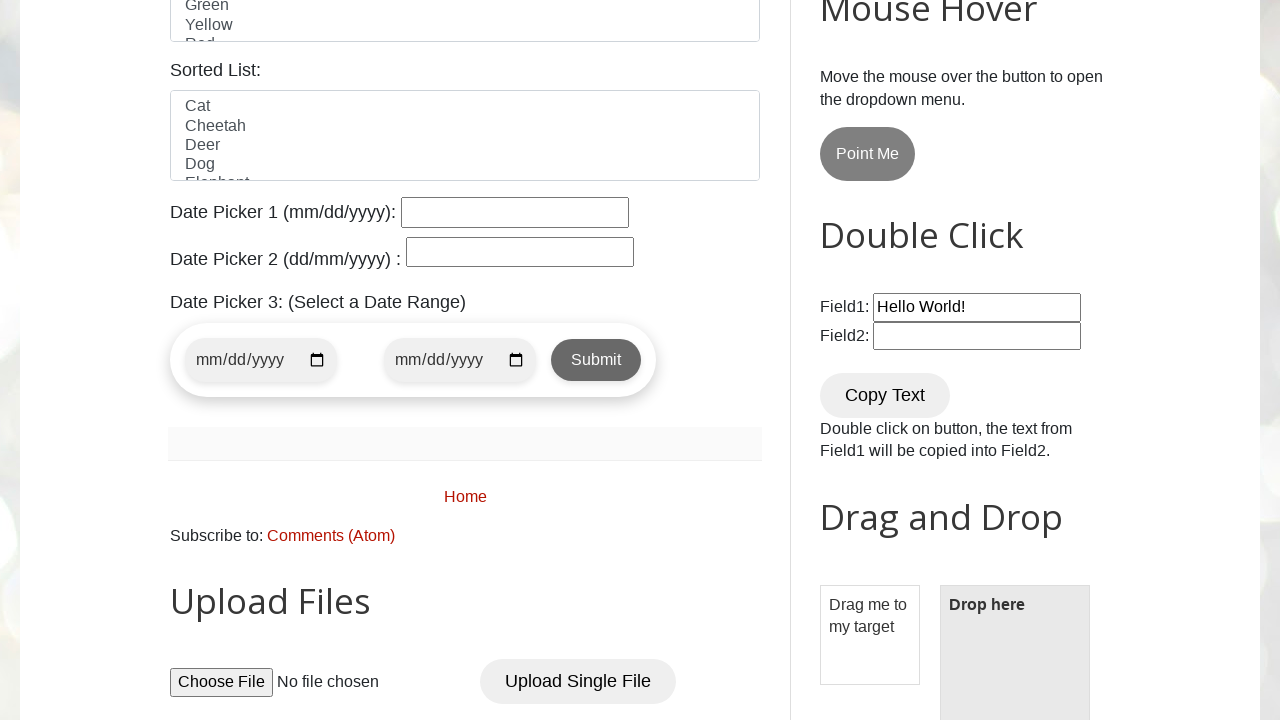

Filled start date field with '2025-03-15' on #start-date
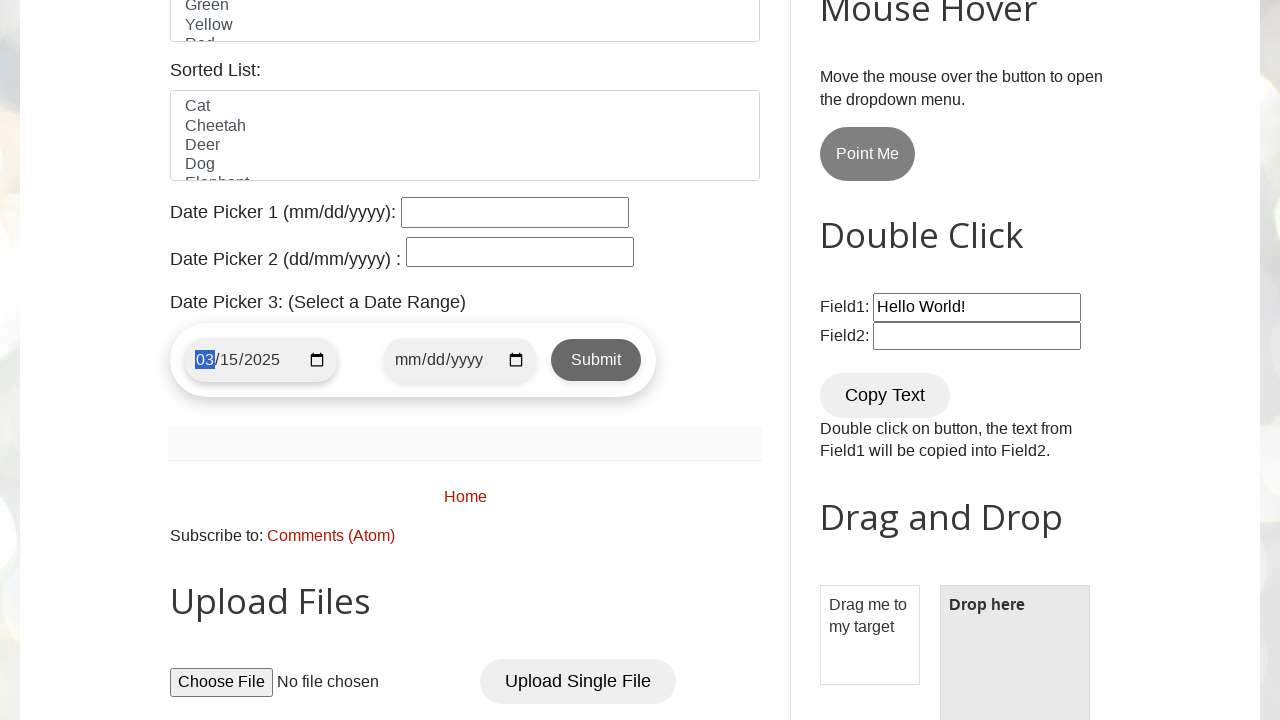

Filled end date field with '2025-03-20' on #end-date
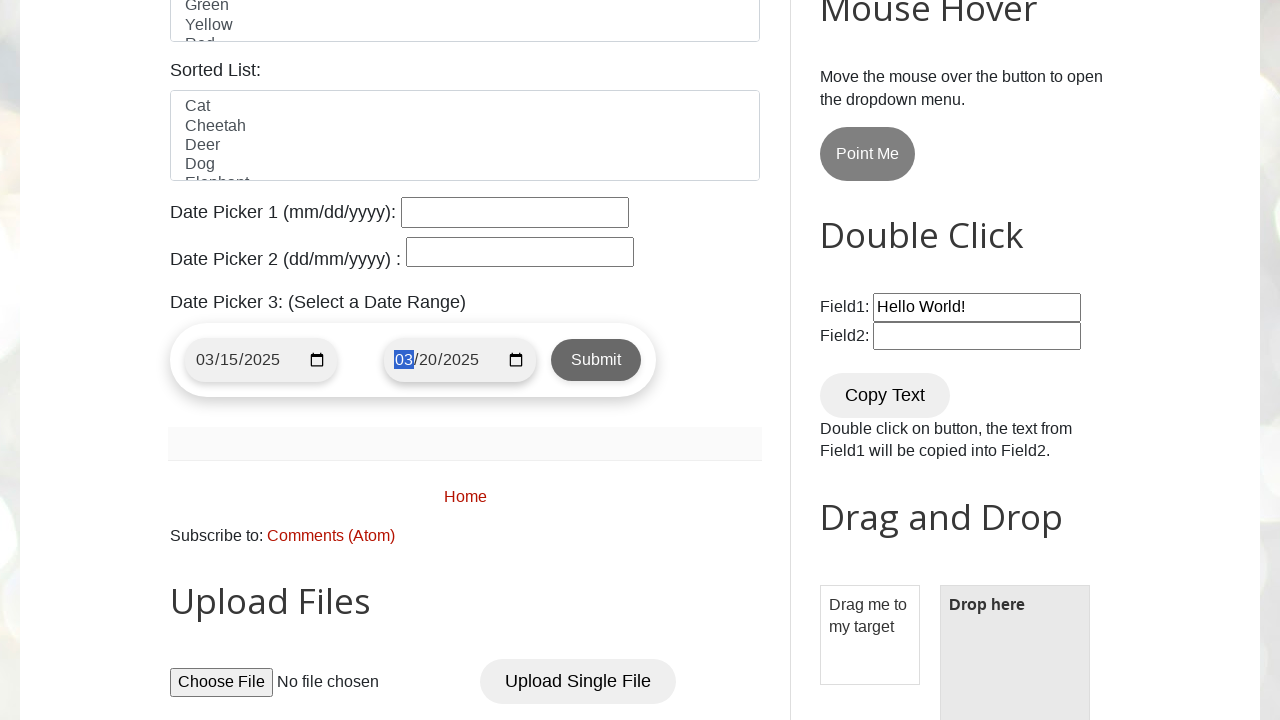

Clicked submit button to submit the form at (596, 360) on .submit-btn
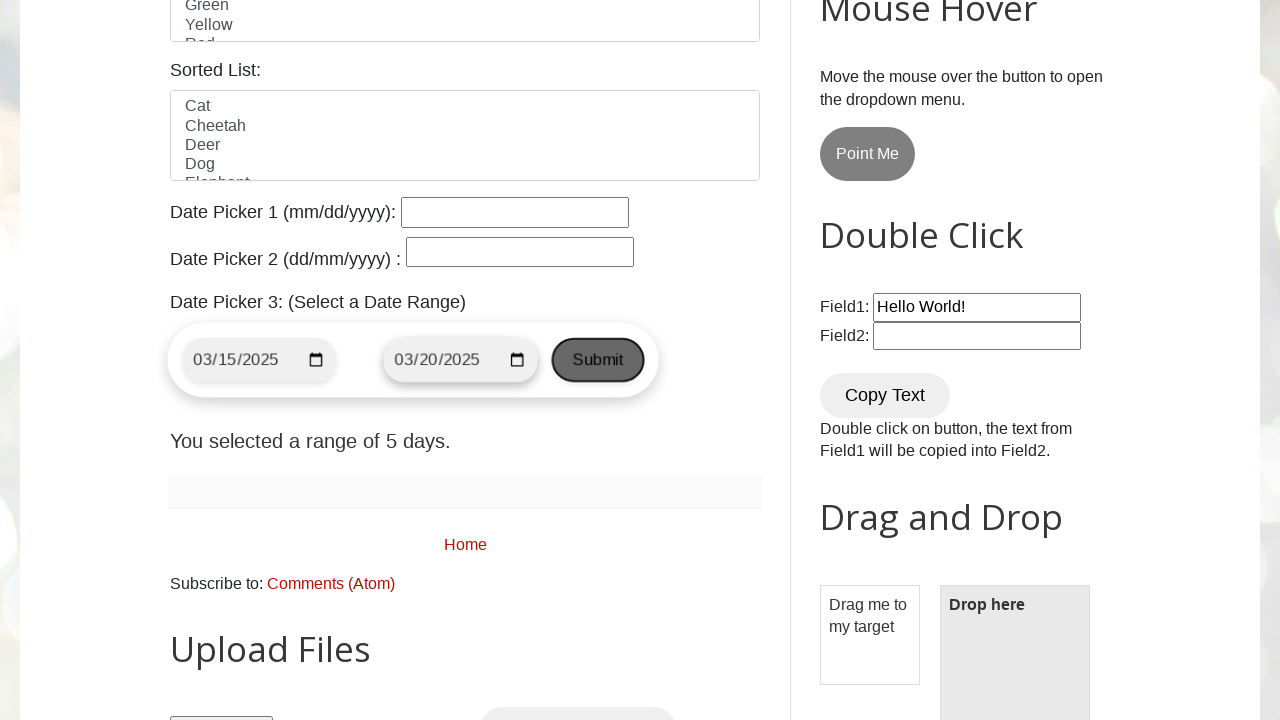

Waited 3 seconds for form submission to complete
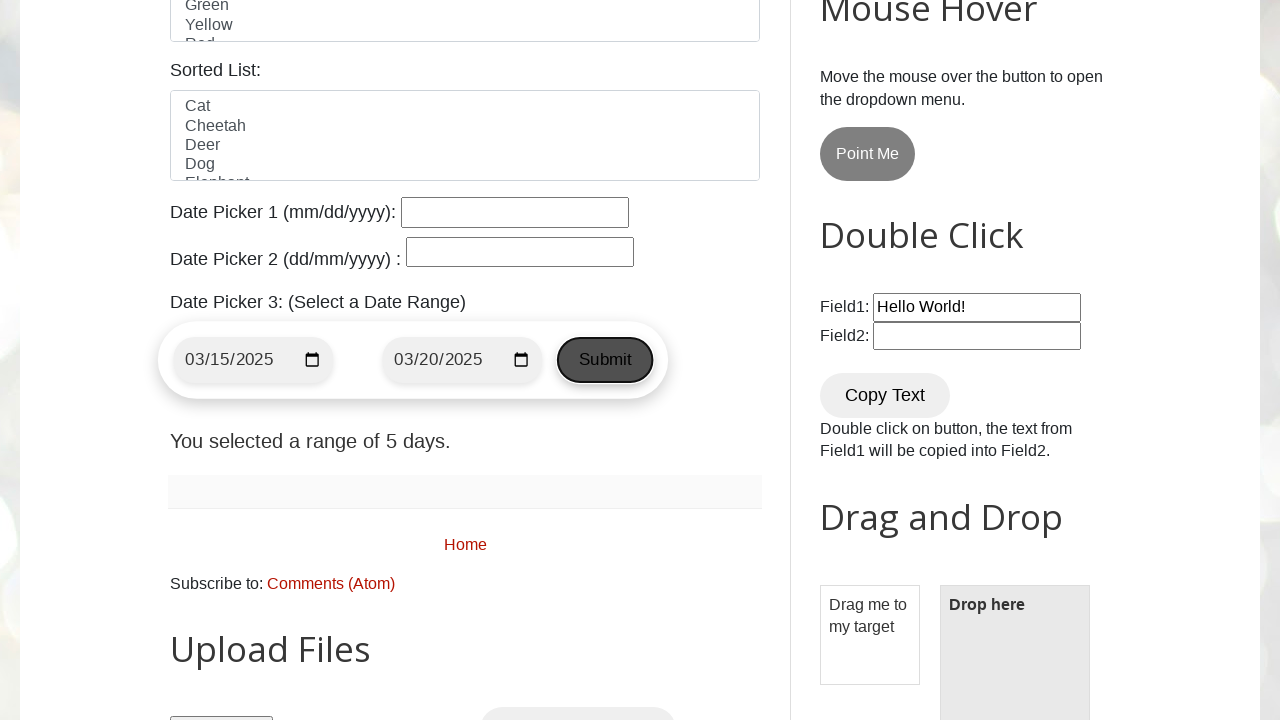

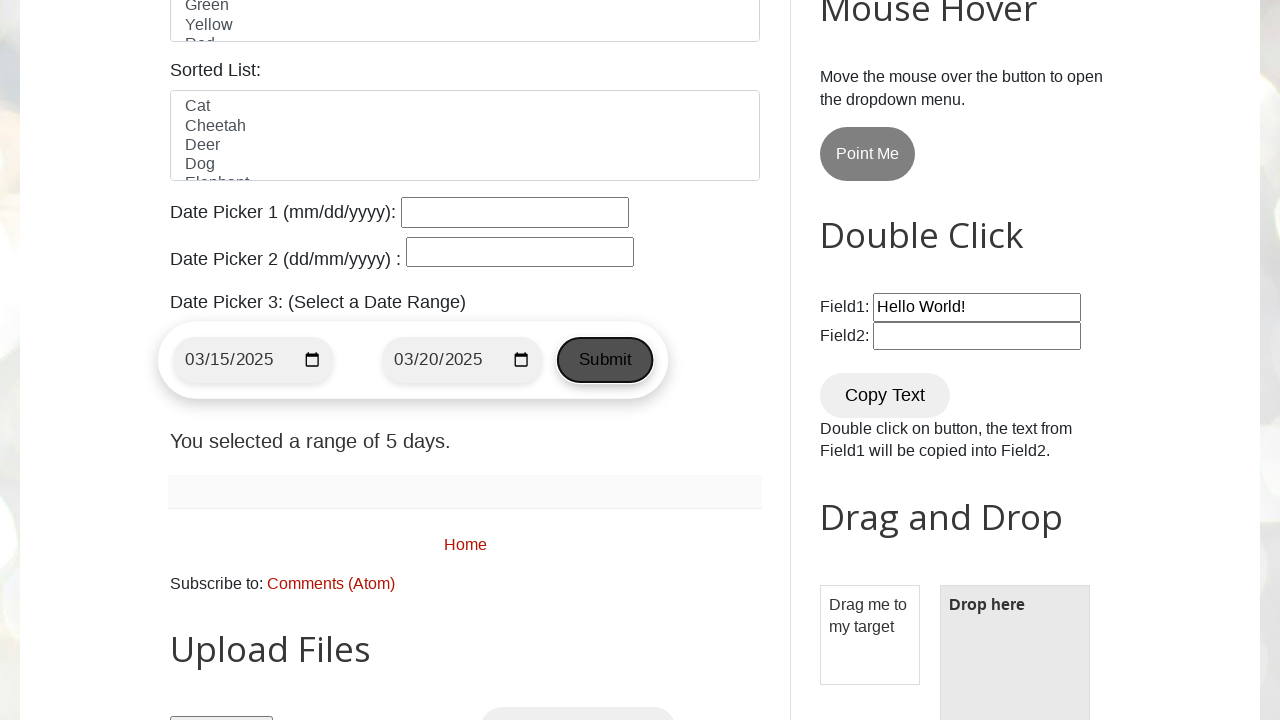